Verifies that duck.com redirects to duckduckgo.com

Starting URL: https://DUCK.COM

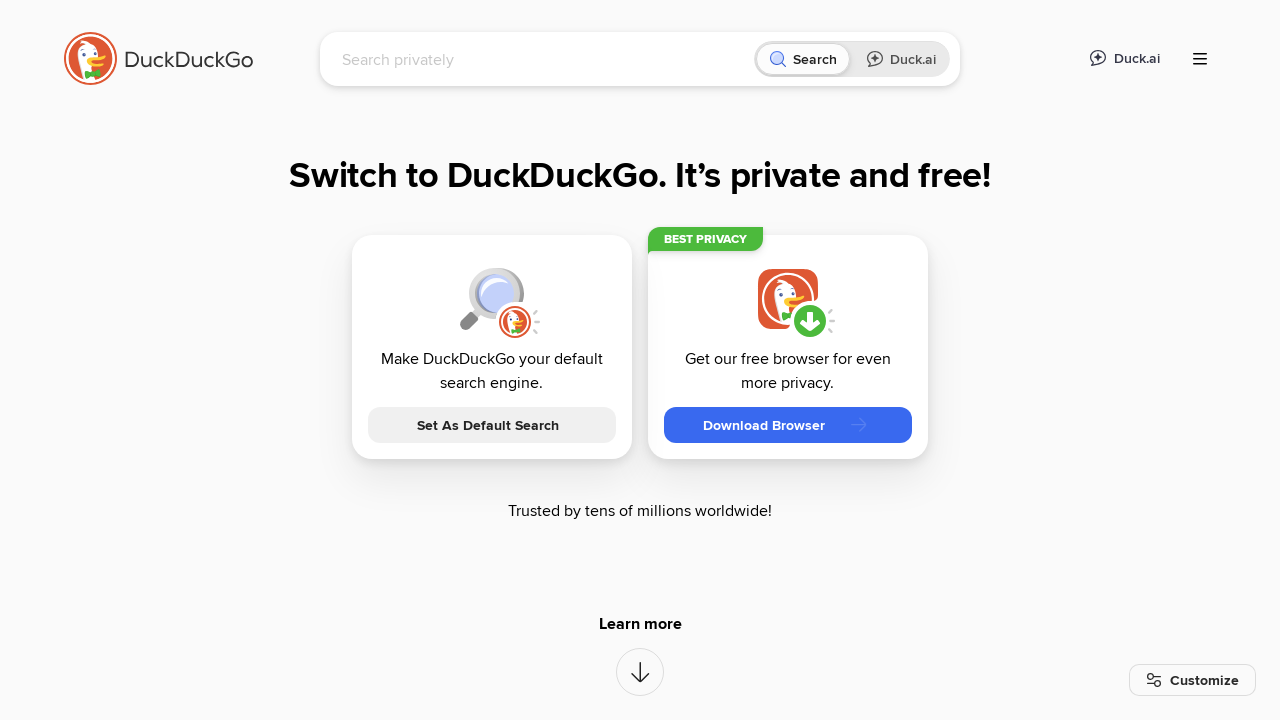

Verified redirect from duck.com to duckduckgo.com completed
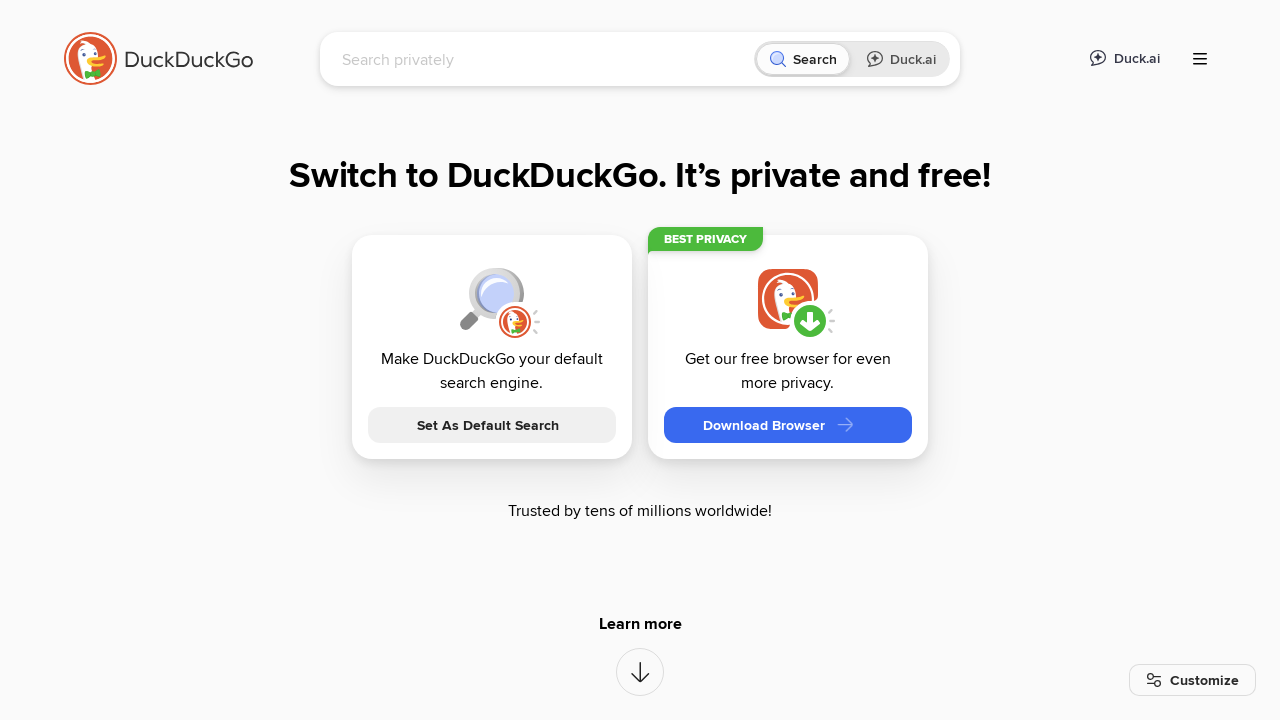

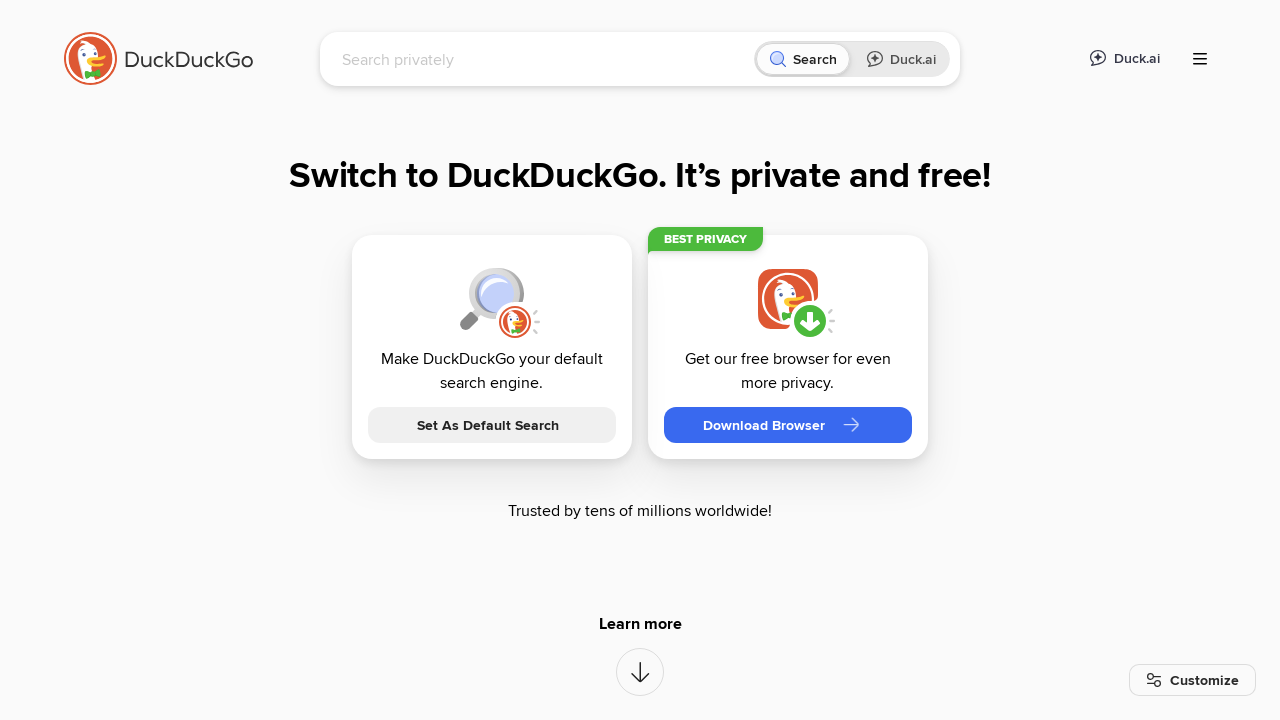